Tests checkbox functionality on LeafGround by navigating to the checkbox page, maximizing the window, extracting various page elements and attributes, and clicking on a checkbox to verify its state change.

Starting URL: https://www.leafground.com/checkbox.xhtml

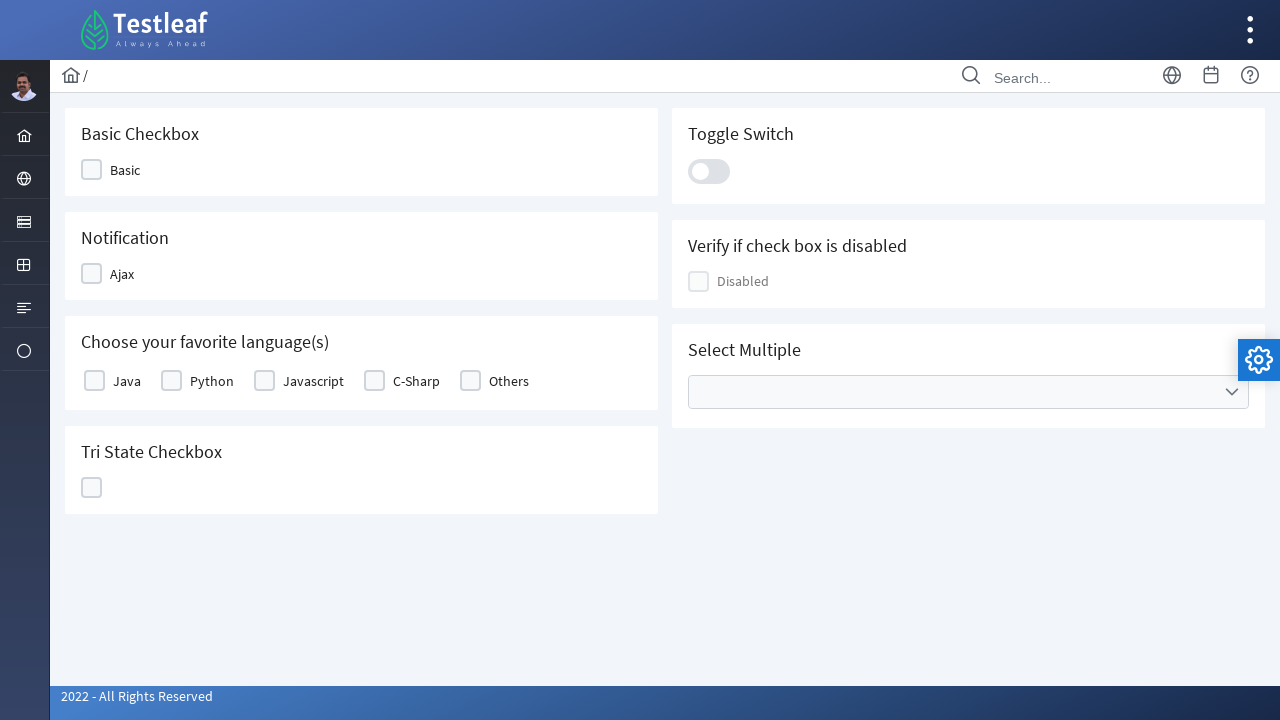

Retrieved page title
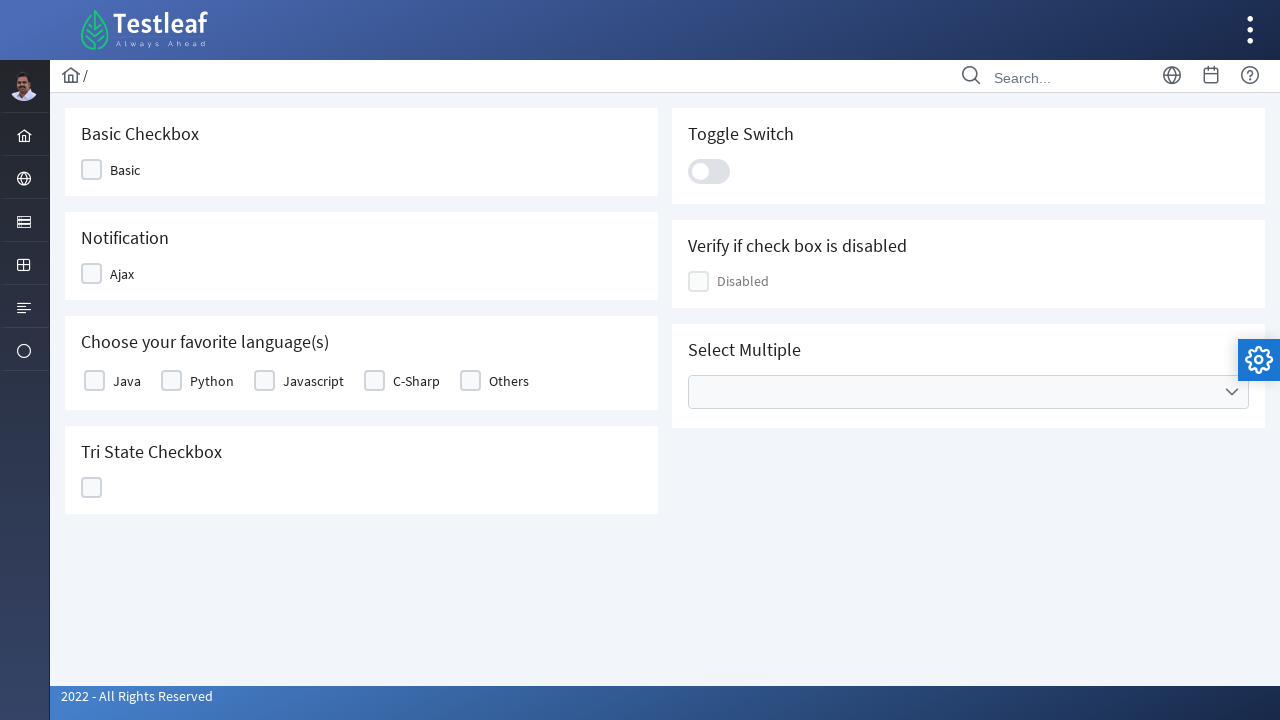

Retrieved current URL
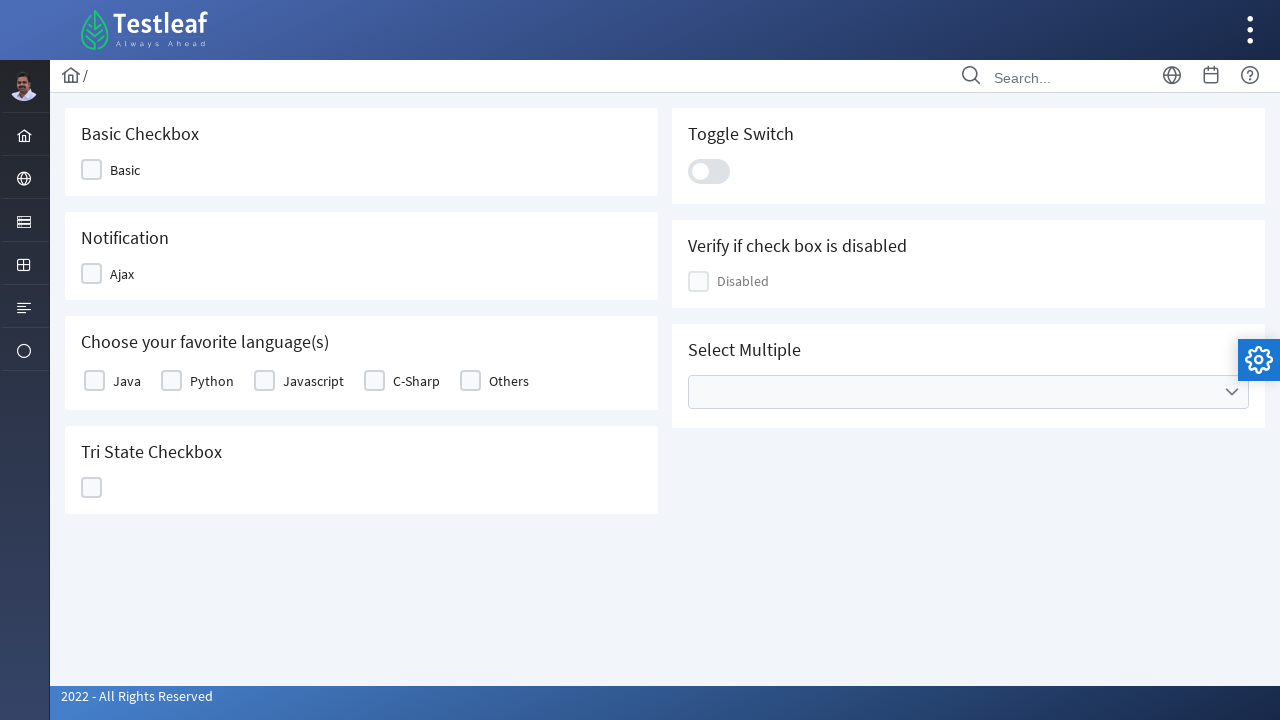

Extracted text from first card heading
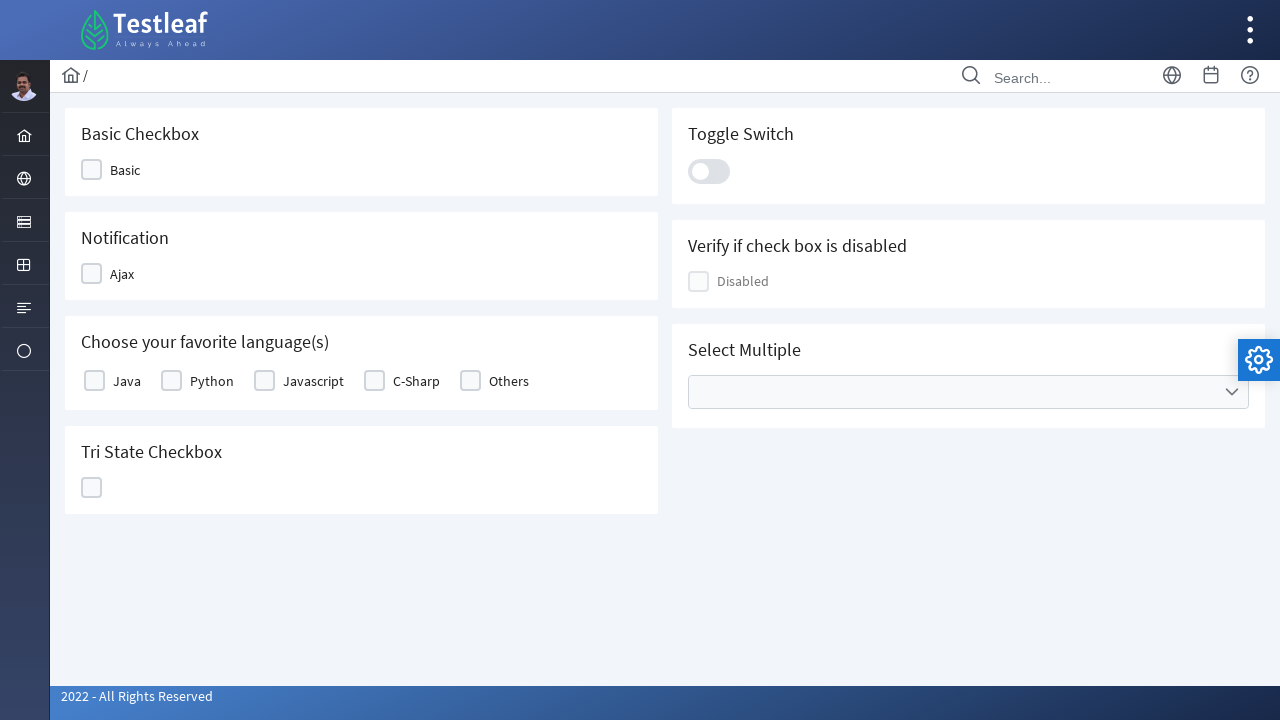

Retrieved data-label attribute from checkbox menu container
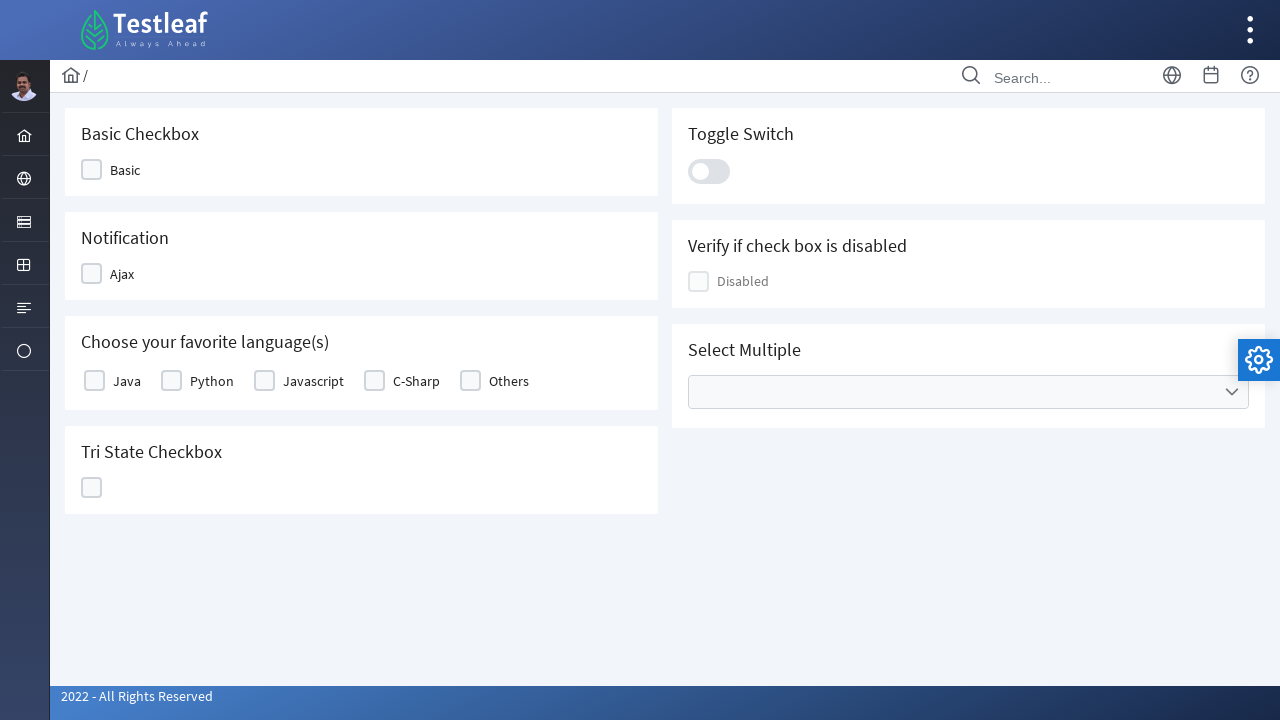

Clicked on the first checkbox at (92, 170) on (//*[starts-with(@class,'ui-chkbox-box ui-widget')])[1]
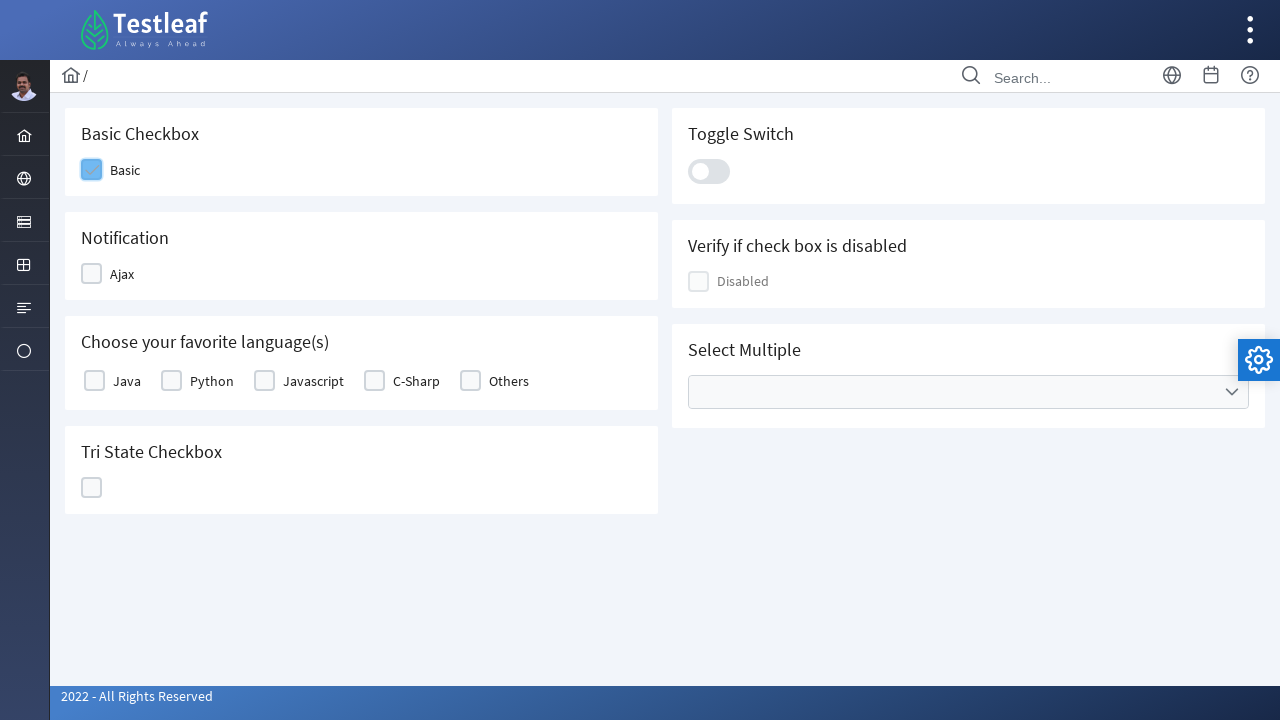

Waited for checkbox state to update
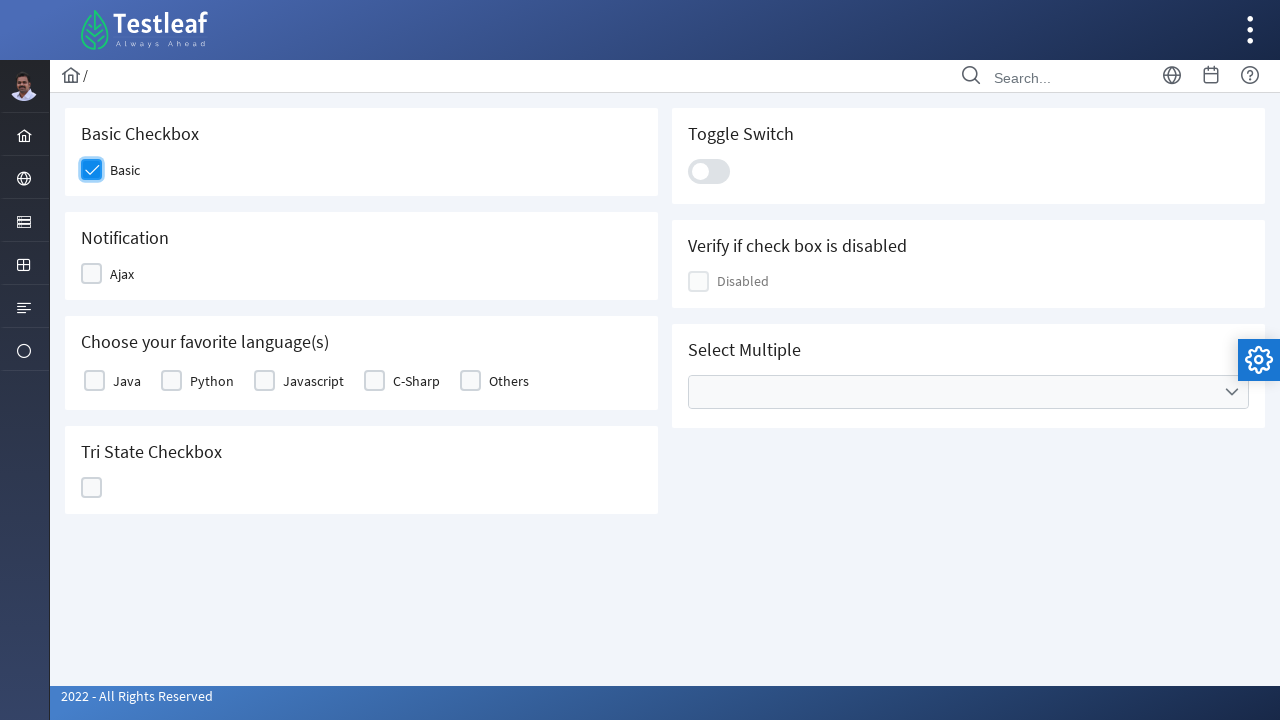

Retrieved background CSS value of clicked checkbox
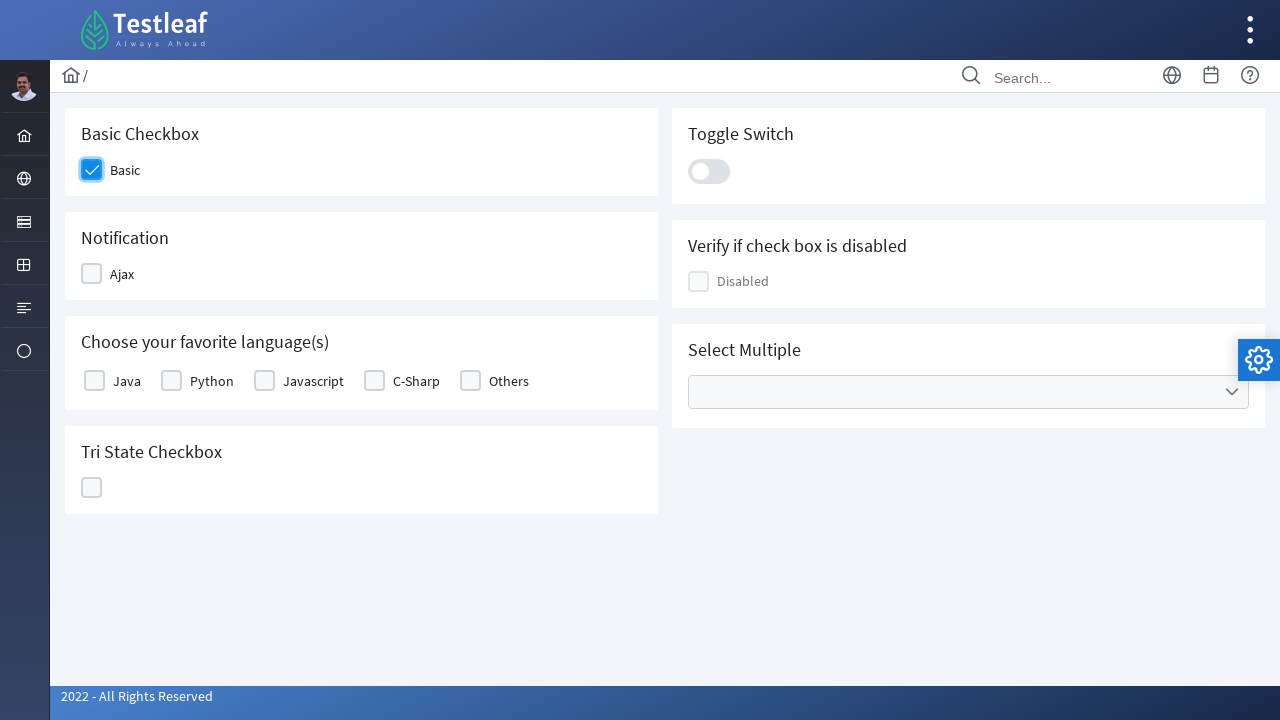

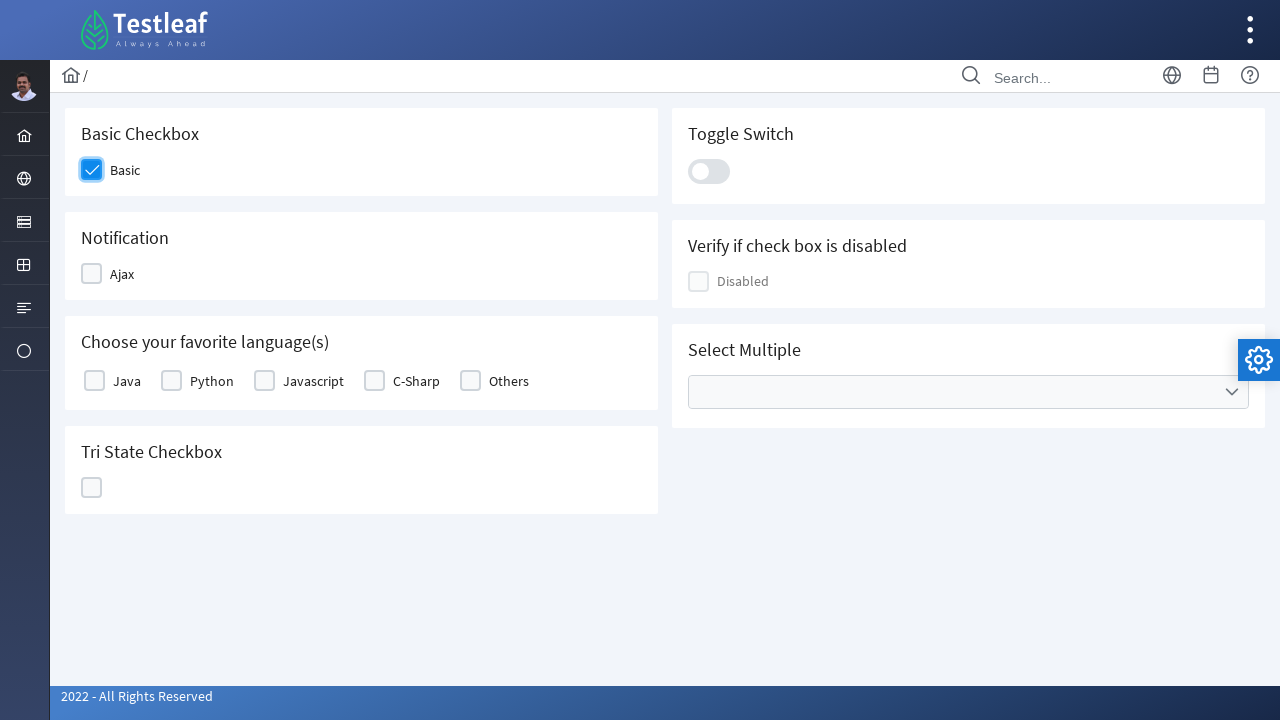